Tests password recovery link by clicking "Forgot password?" and verifying the password recovery page loads with correct title

Starting URL: https://lmslite47vr.demo.mirapolis.ru/mira

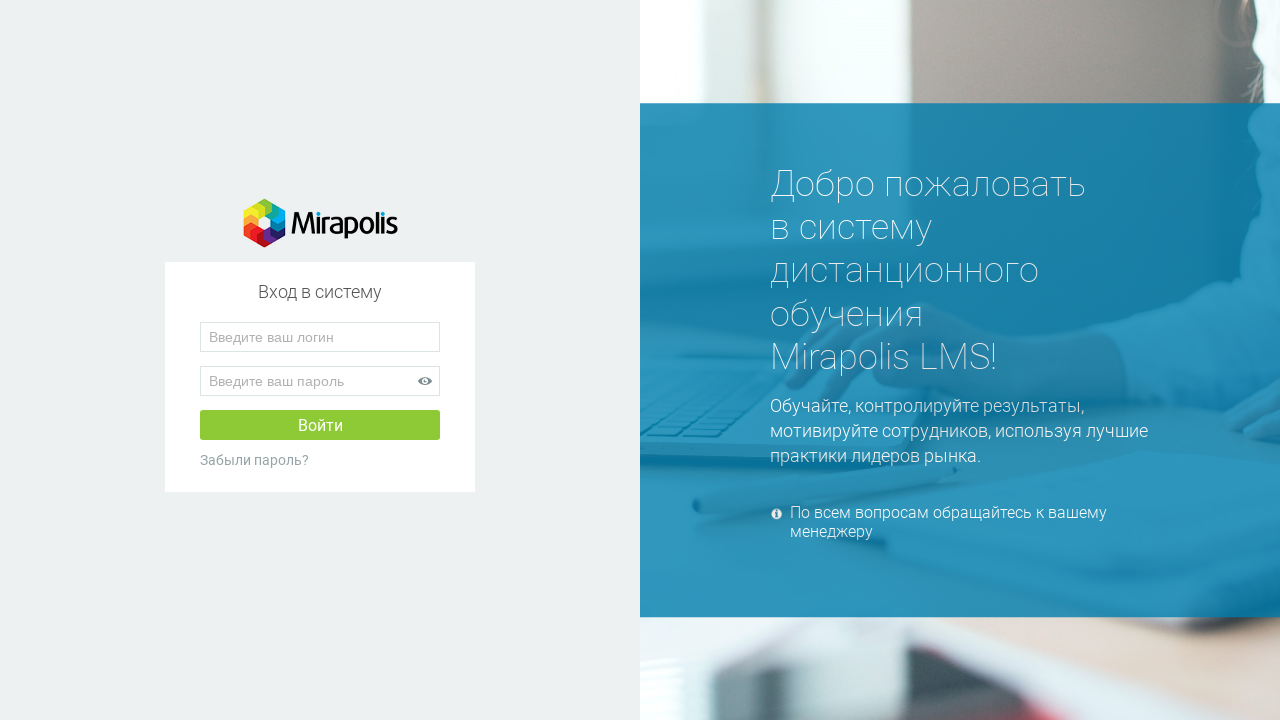

Clicked 'Forgot password?' link at (320, 460) on .mira-default-login-page-link
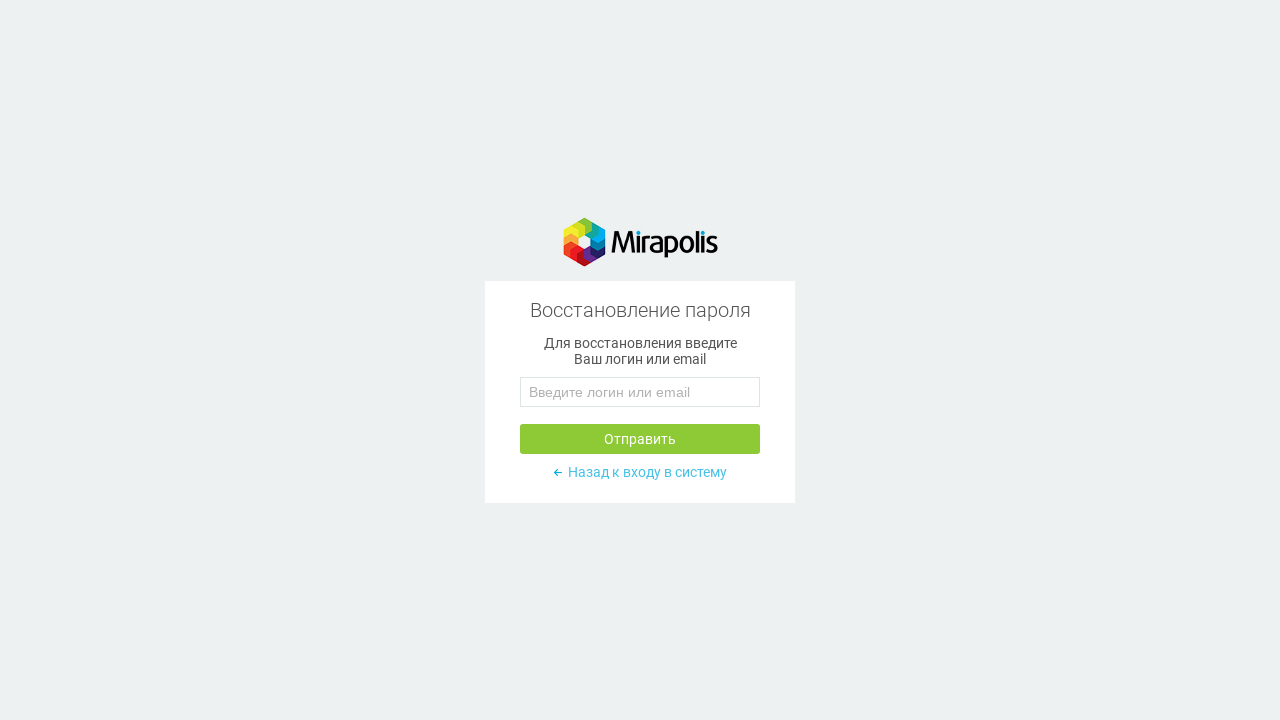

Password recovery page title element loaded
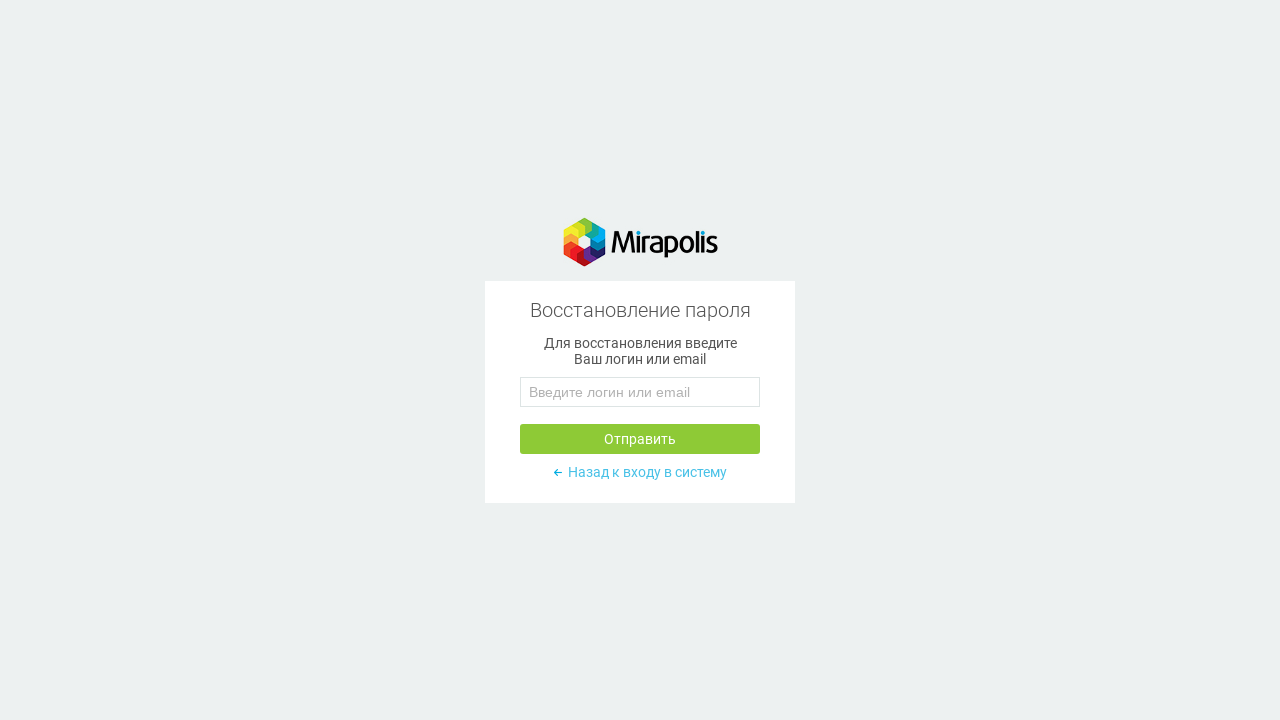

Password recovery page title is now visible
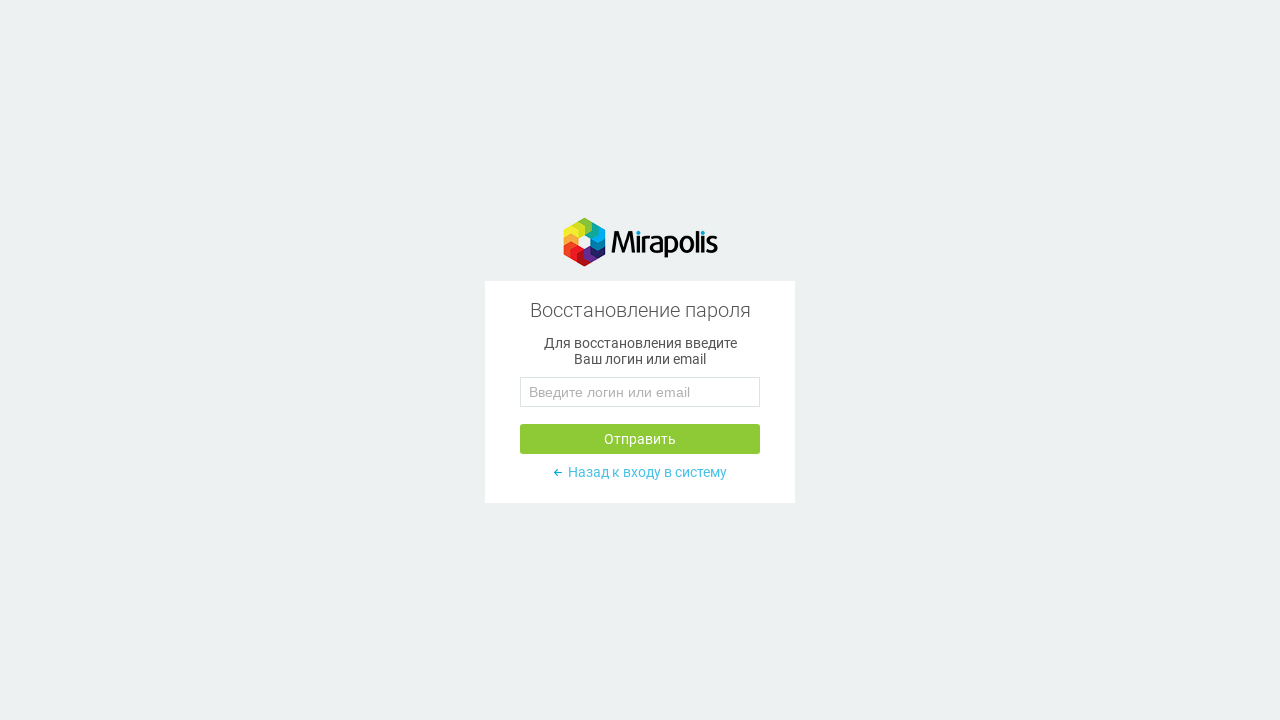

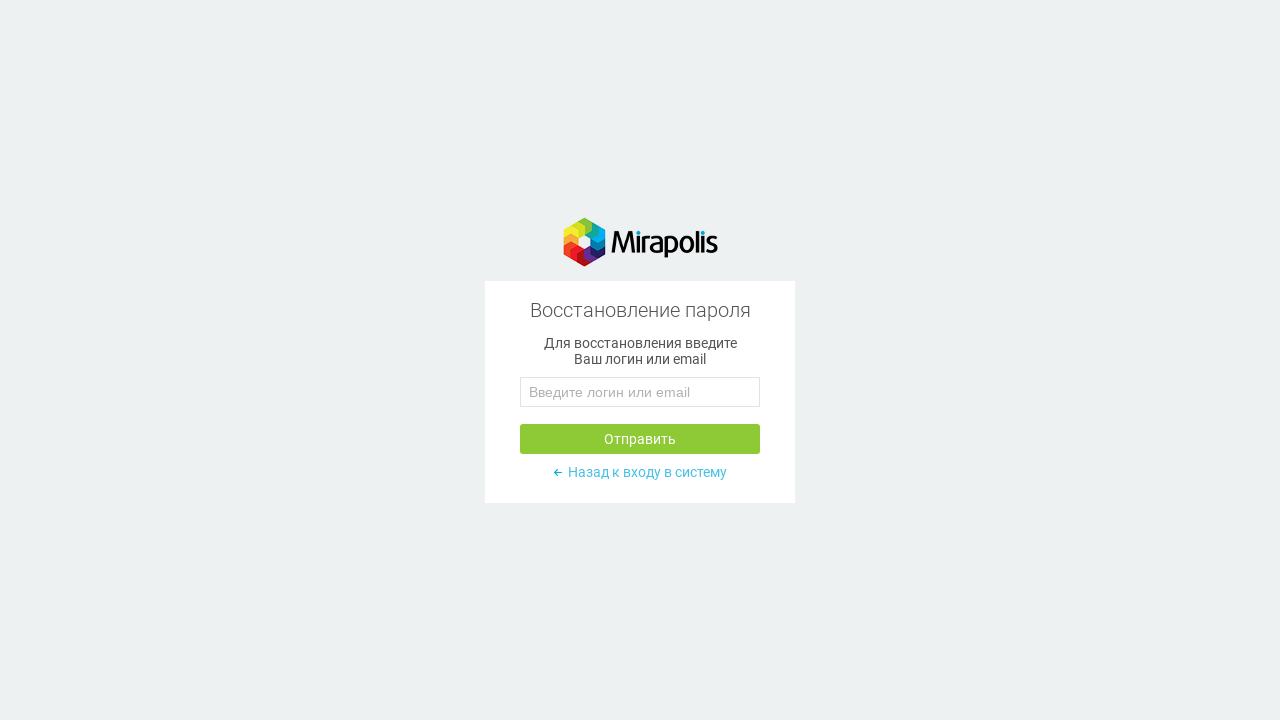